Tests drag and drop functionality on a range slider by dragging the slider handle horizontally to the left by 400 pixels.

Starting URL: https://rangeslider.js.org/

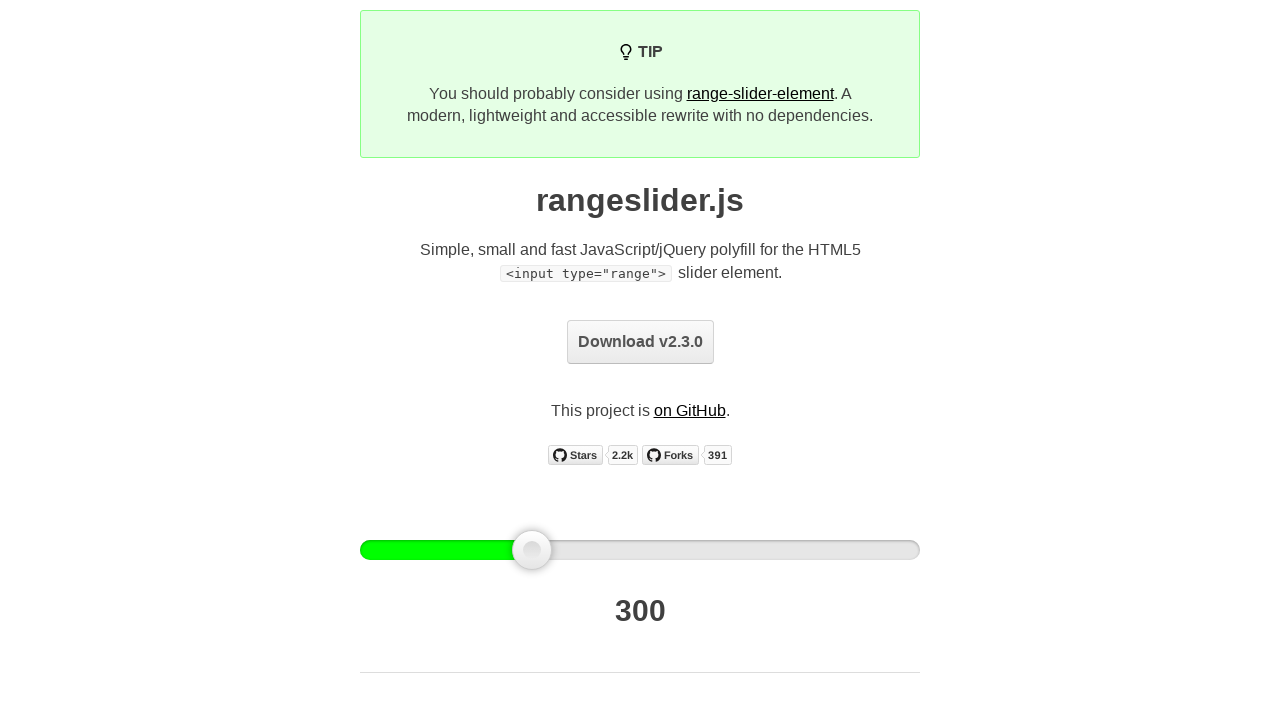

Located the first slider handle element
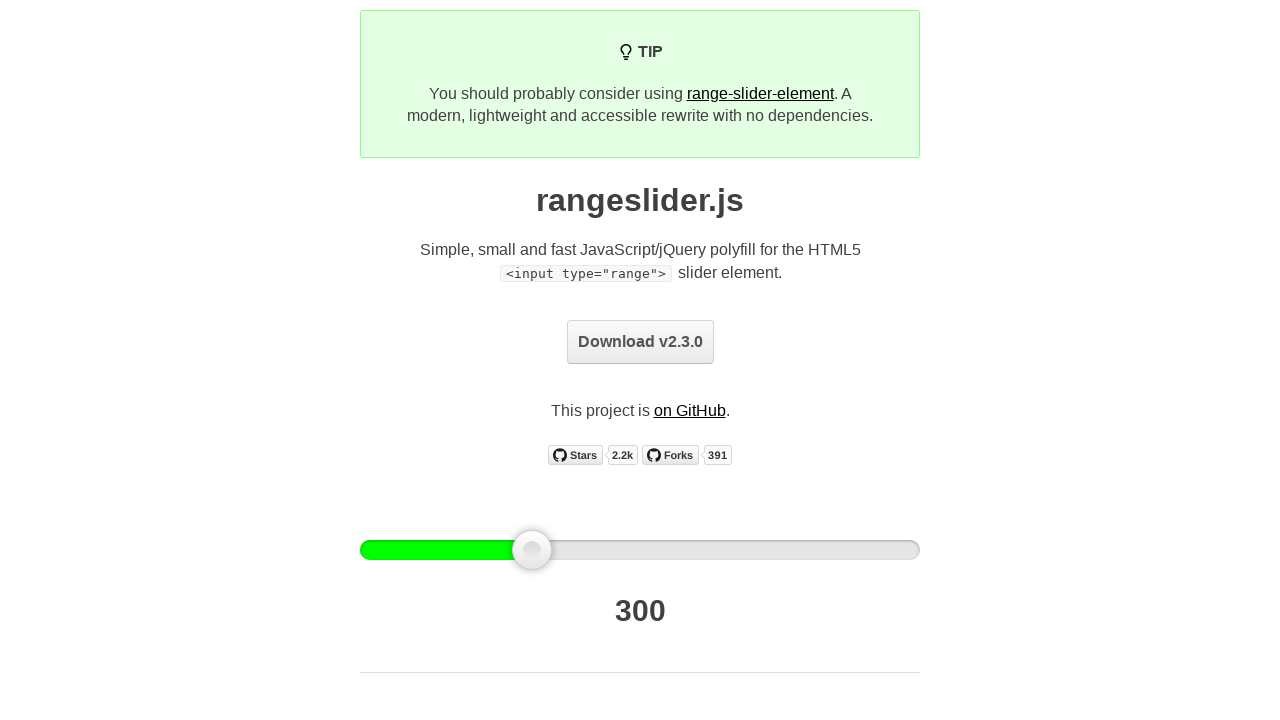

Slider handle is now visible
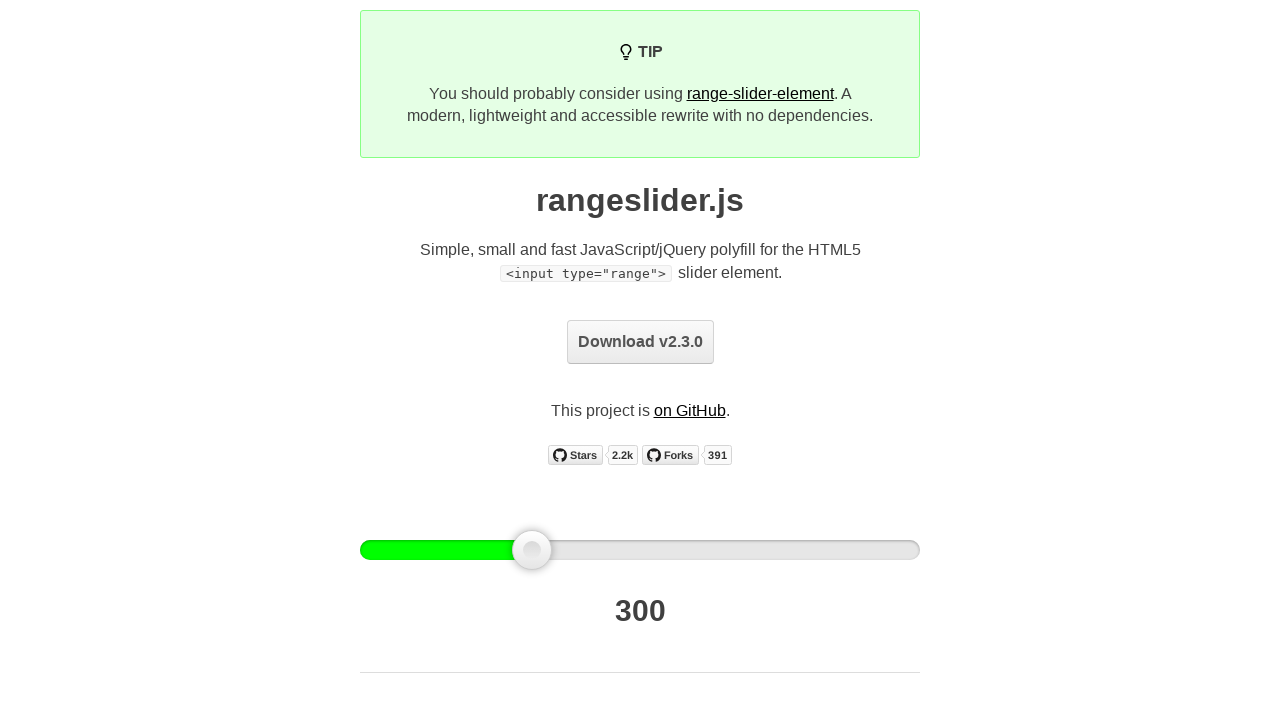

Retrieved bounding box coordinates of the slider handle
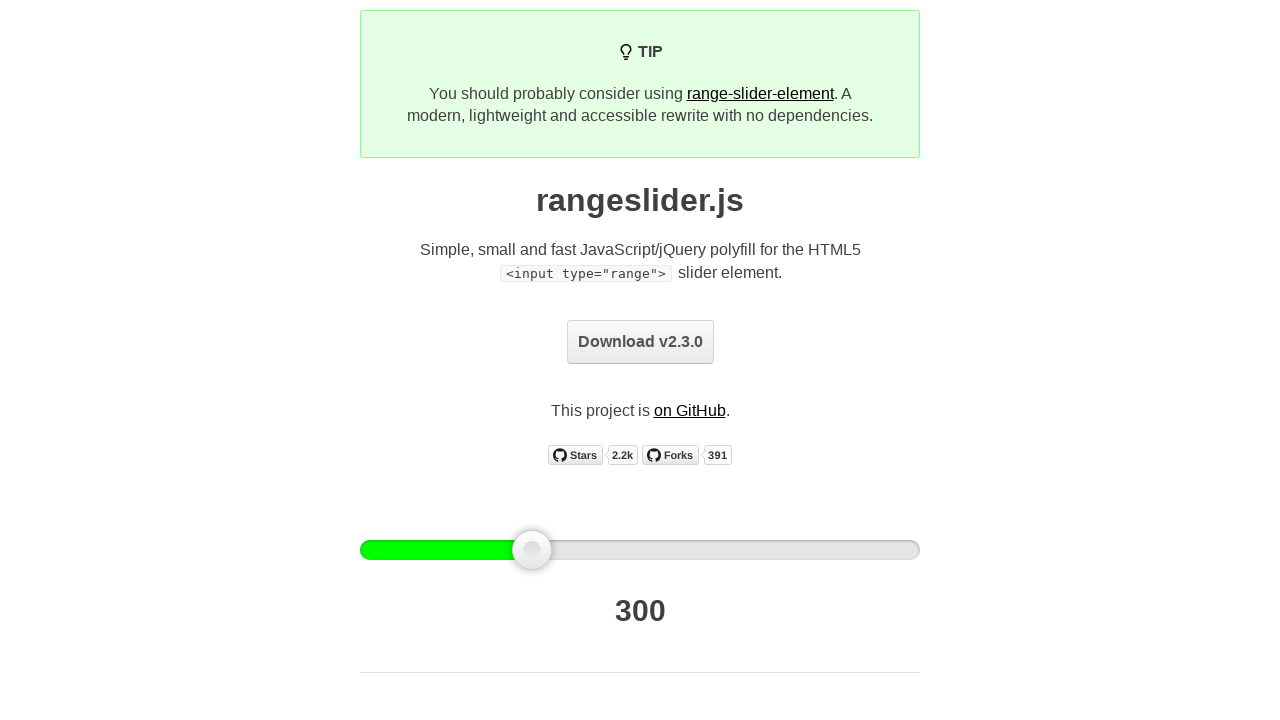

Moved mouse to the center of the slider handle at (532, 550)
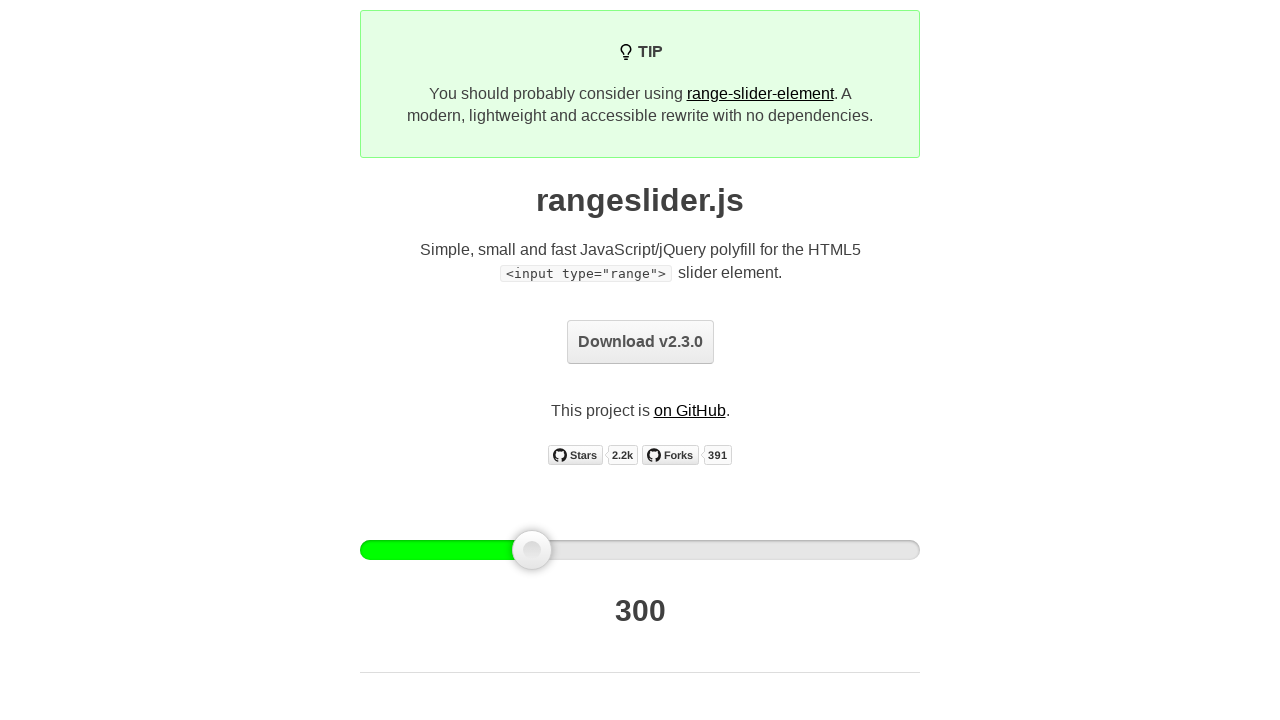

Mouse button pressed down on the slider handle at (532, 550)
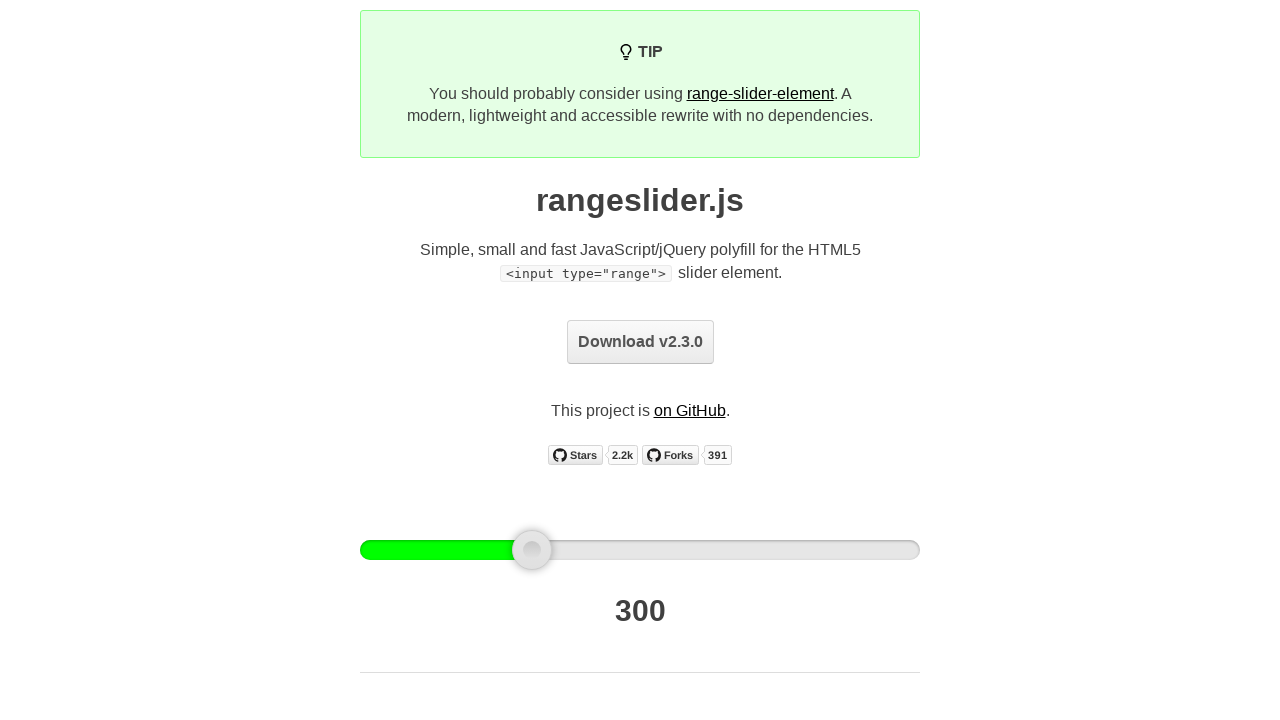

Dragged slider handle 400 pixels to the left at (132, 550)
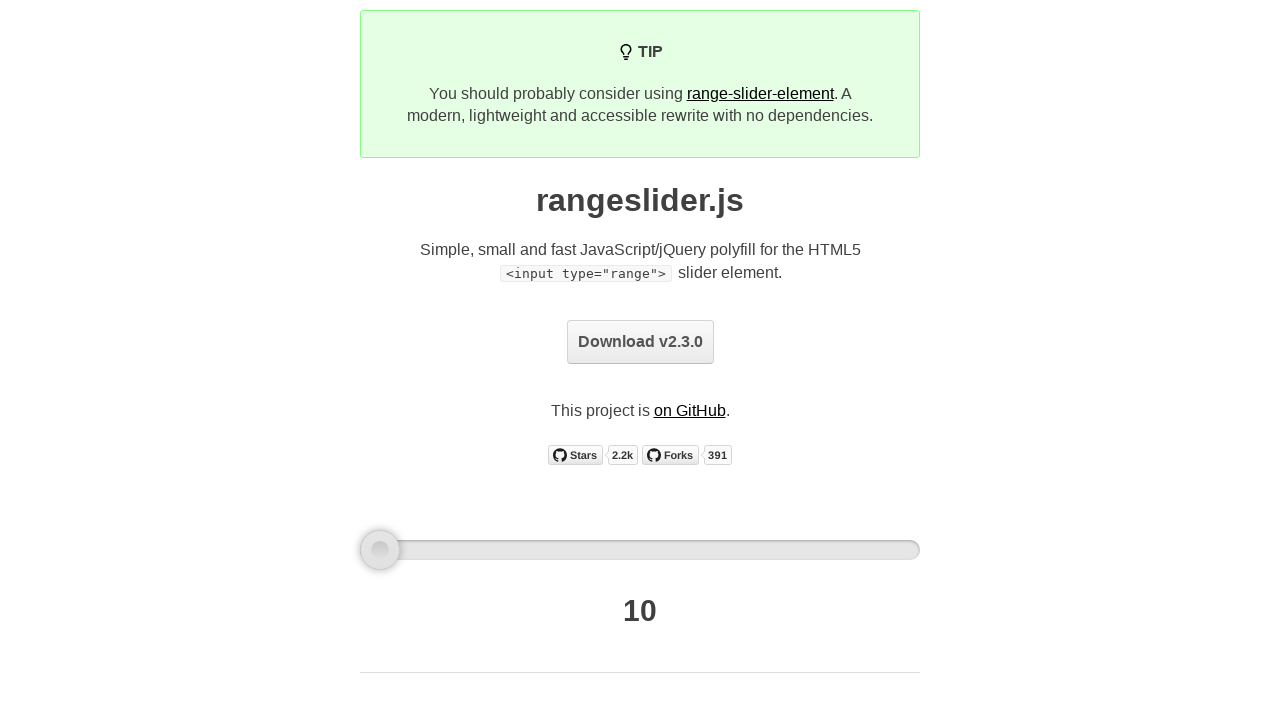

Mouse button released, completing the drag and drop operation at (132, 550)
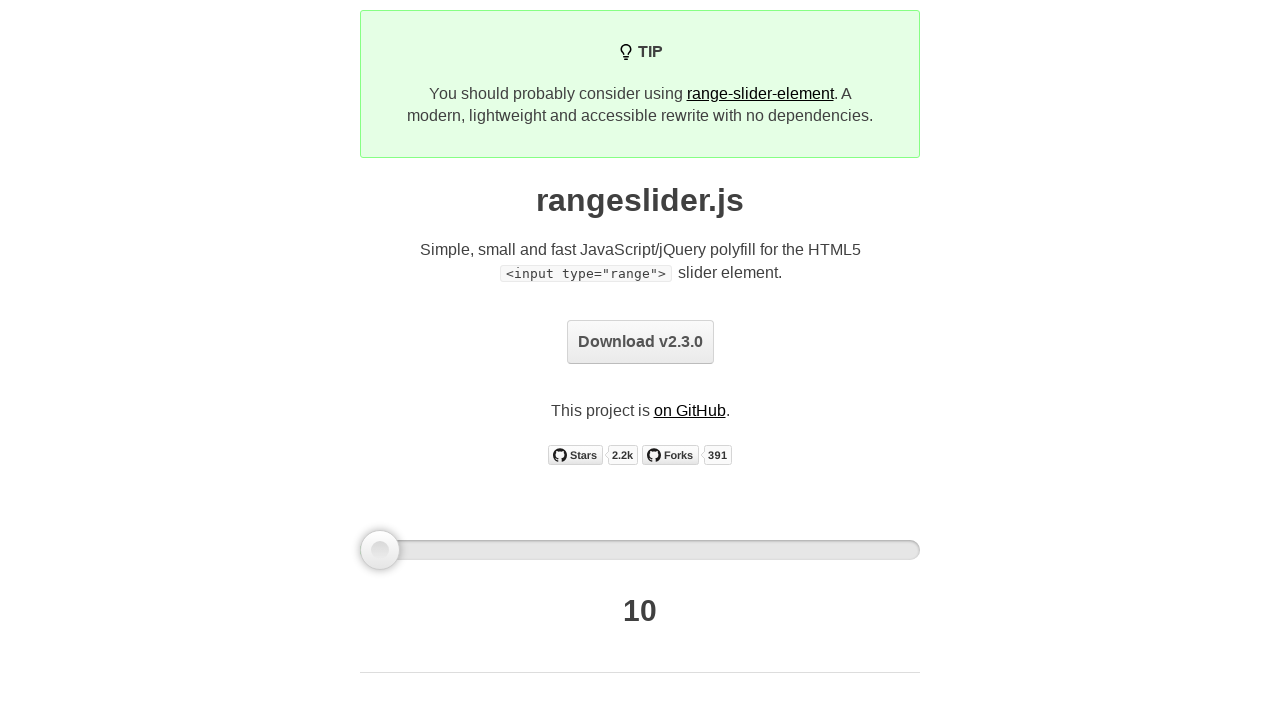

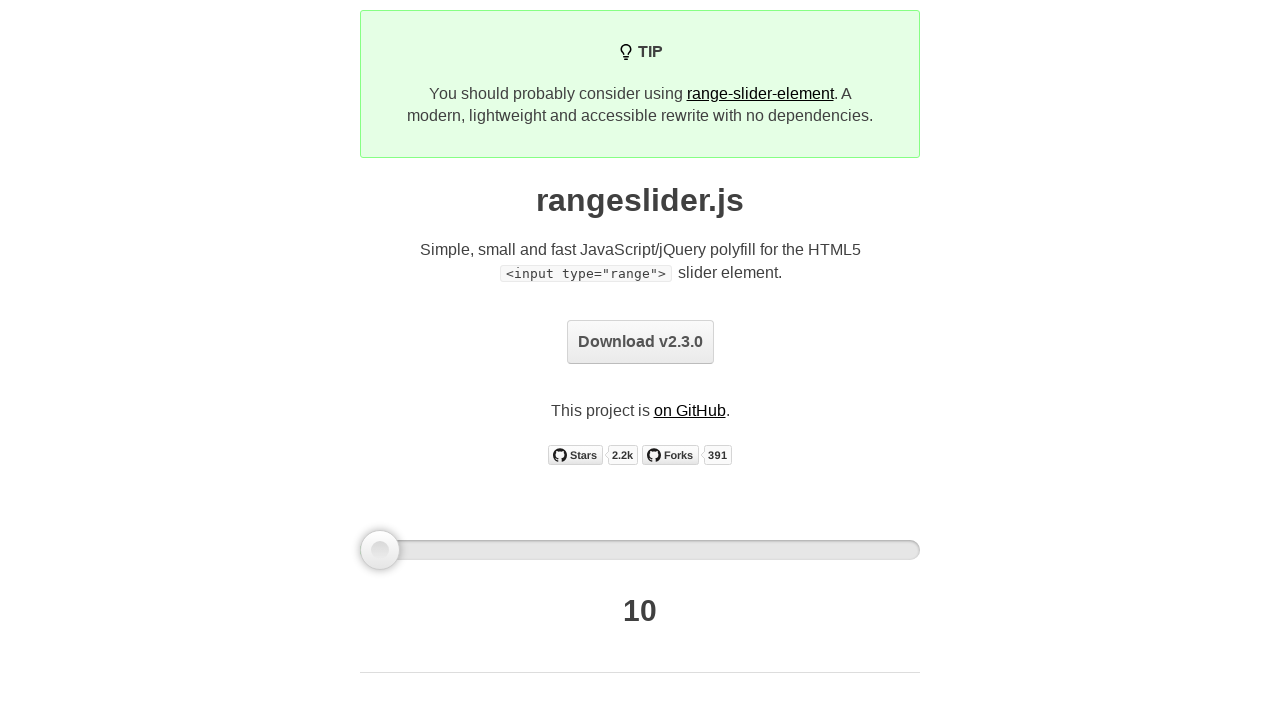